Tests editing a todo item by double-clicking, filling new text, and pressing Enter

Starting URL: https://demo.playwright.dev/todomvc

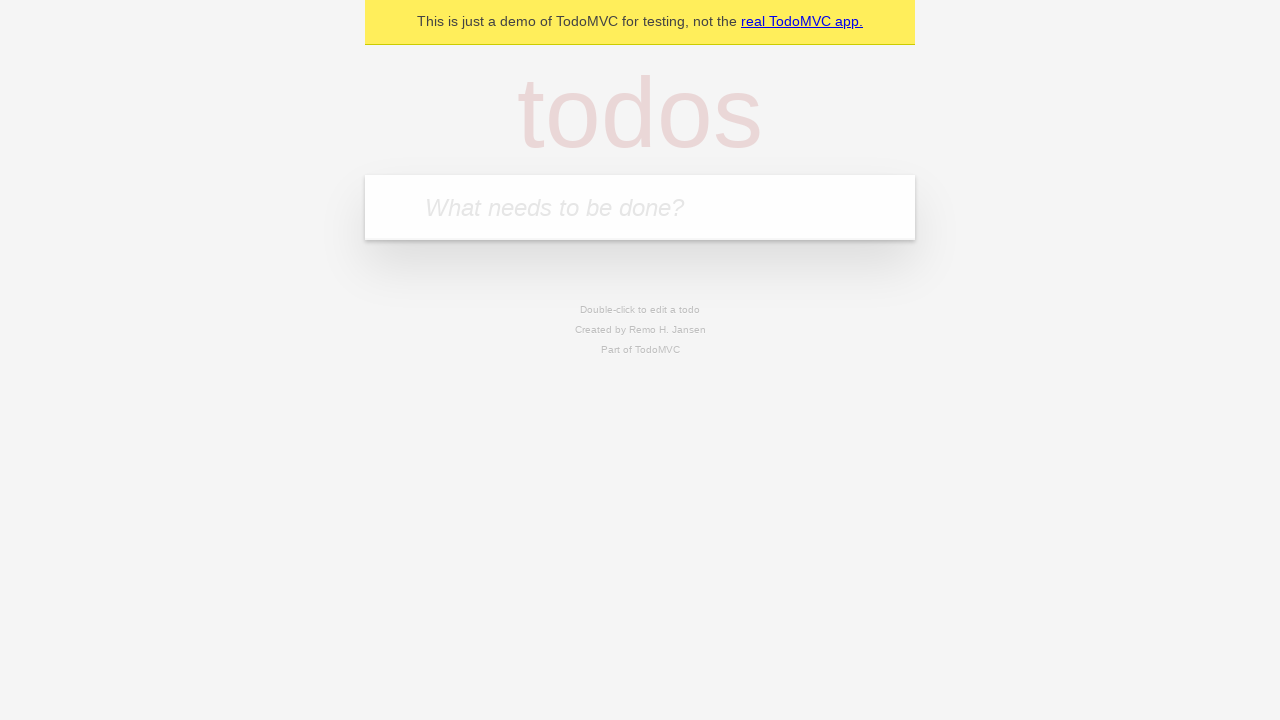

Filled new todo field with 'buy some cheese' on internal:attr=[placeholder="What needs to be done?"i]
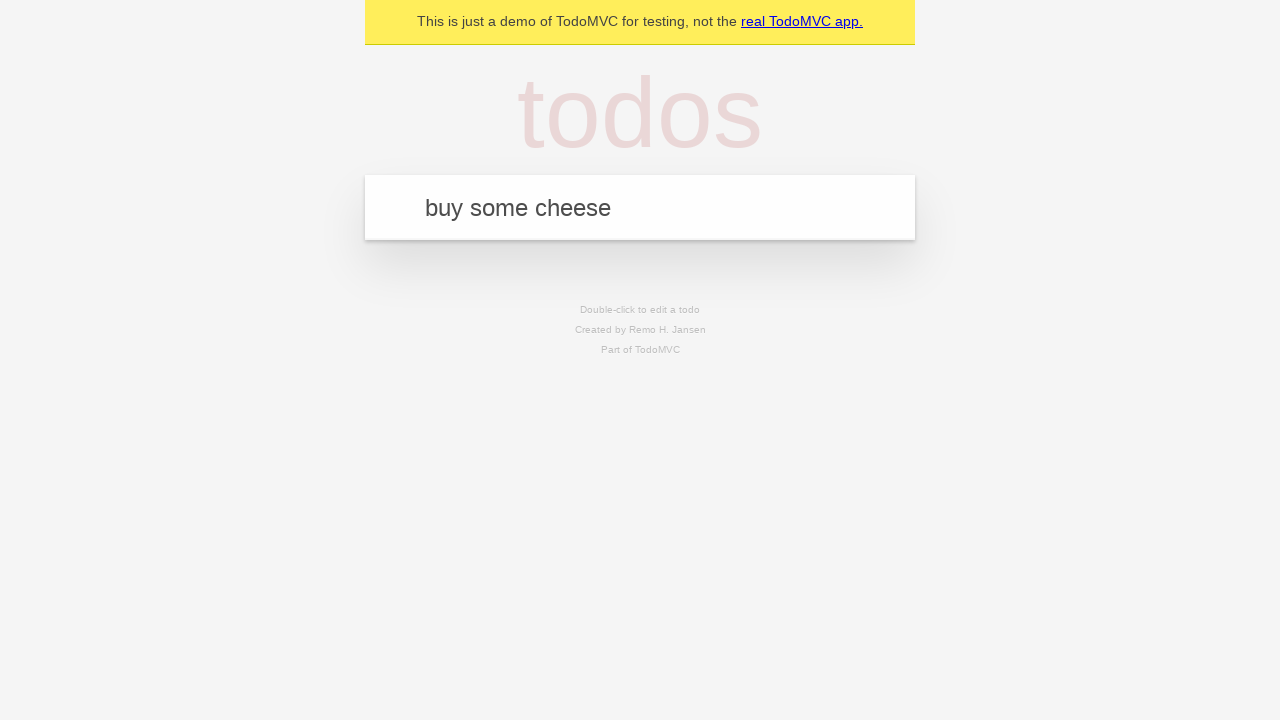

Pressed Enter to create todo item 'buy some cheese' on internal:attr=[placeholder="What needs to be done?"i]
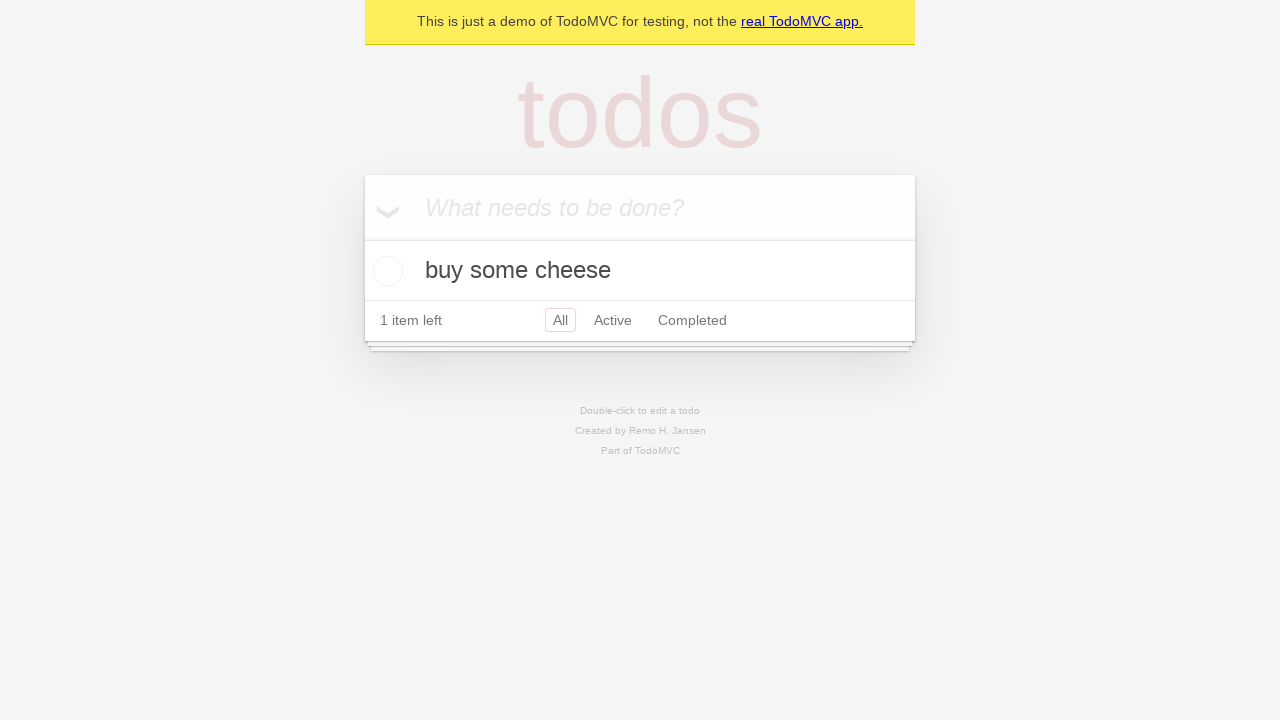

Filled new todo field with 'feed the cat' on internal:attr=[placeholder="What needs to be done?"i]
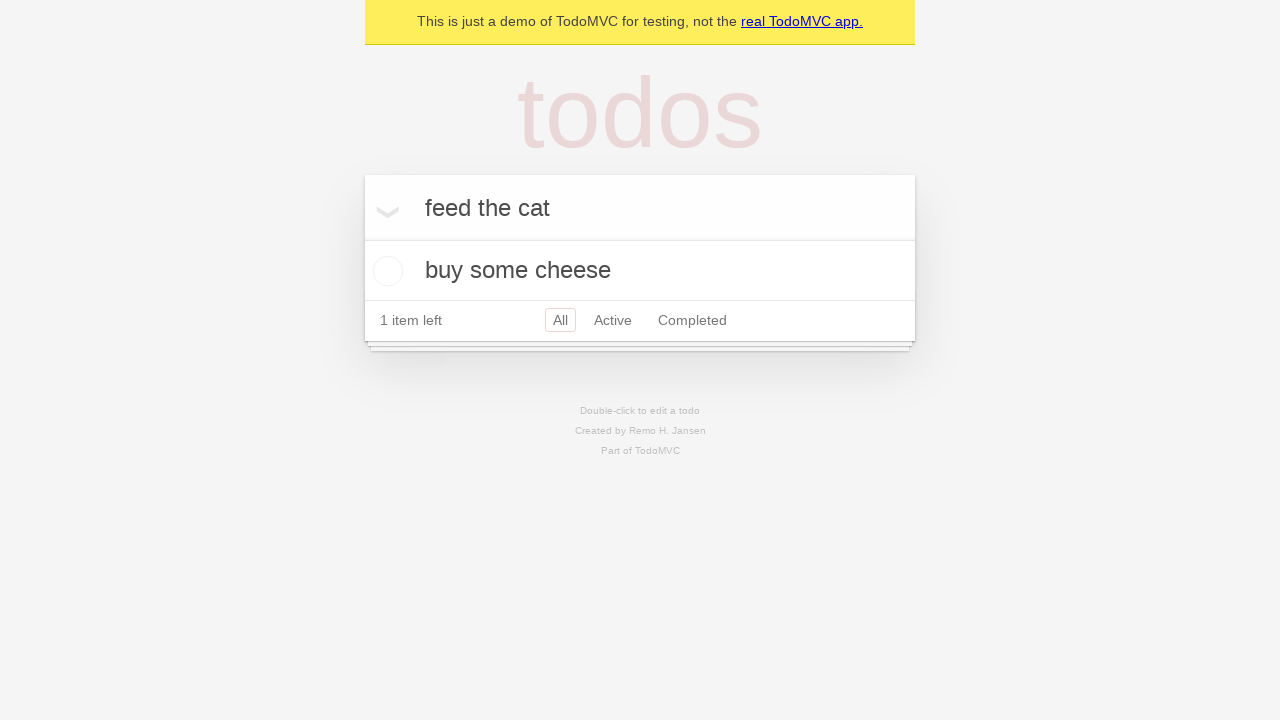

Pressed Enter to create todo item 'feed the cat' on internal:attr=[placeholder="What needs to be done?"i]
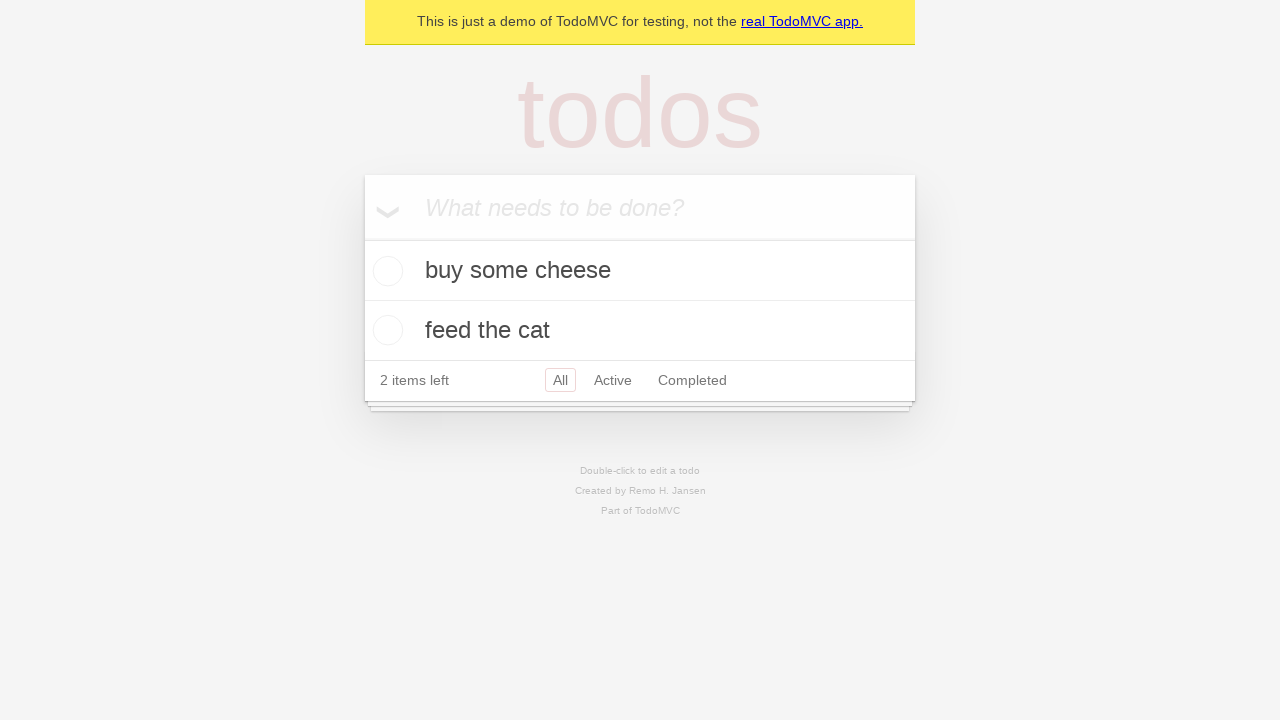

Filled new todo field with 'book a doctors appointment' on internal:attr=[placeholder="What needs to be done?"i]
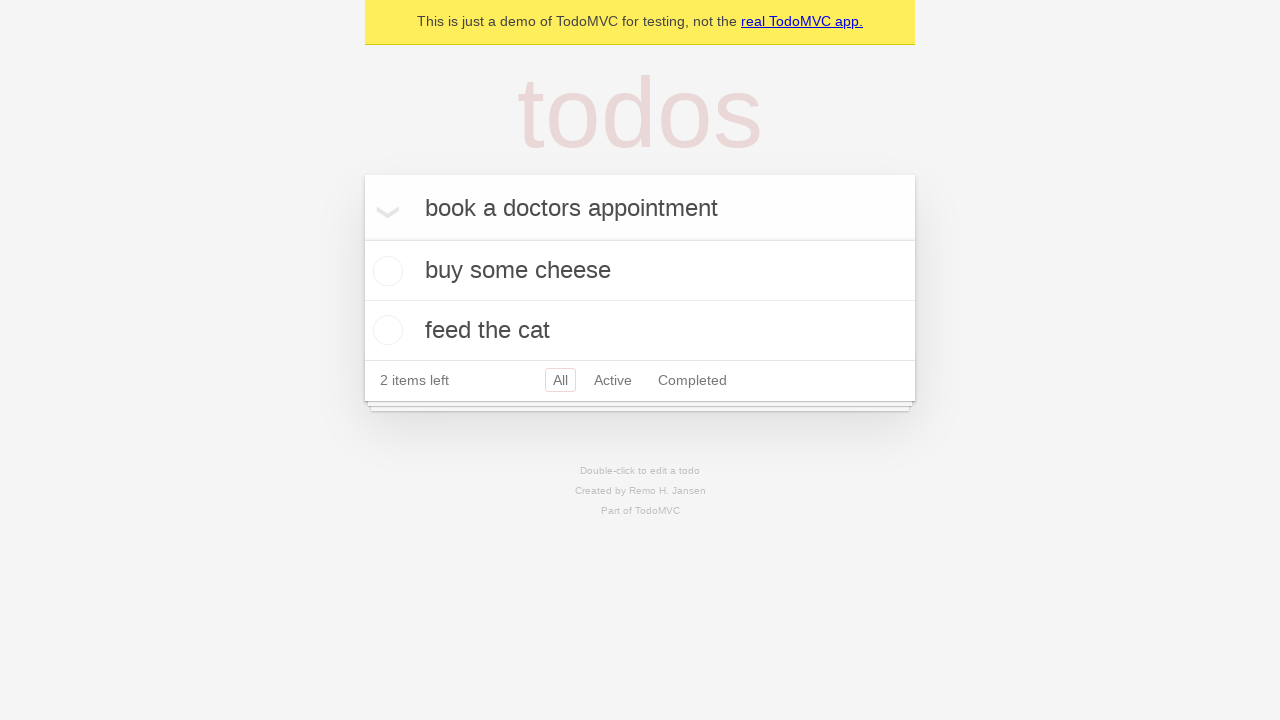

Pressed Enter to create todo item 'book a doctors appointment' on internal:attr=[placeholder="What needs to be done?"i]
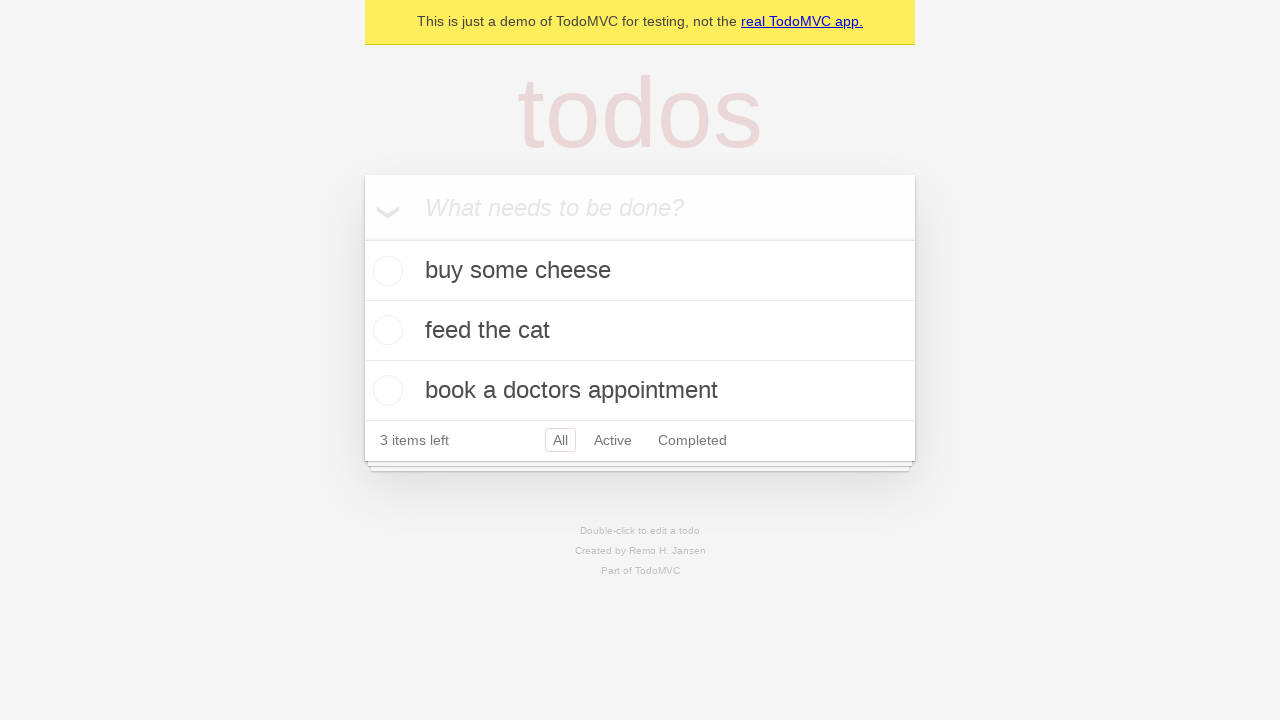

Double-clicked the second todo item to enter edit mode at (640, 331) on internal:testid=[data-testid="todo-item"s] >> nth=1
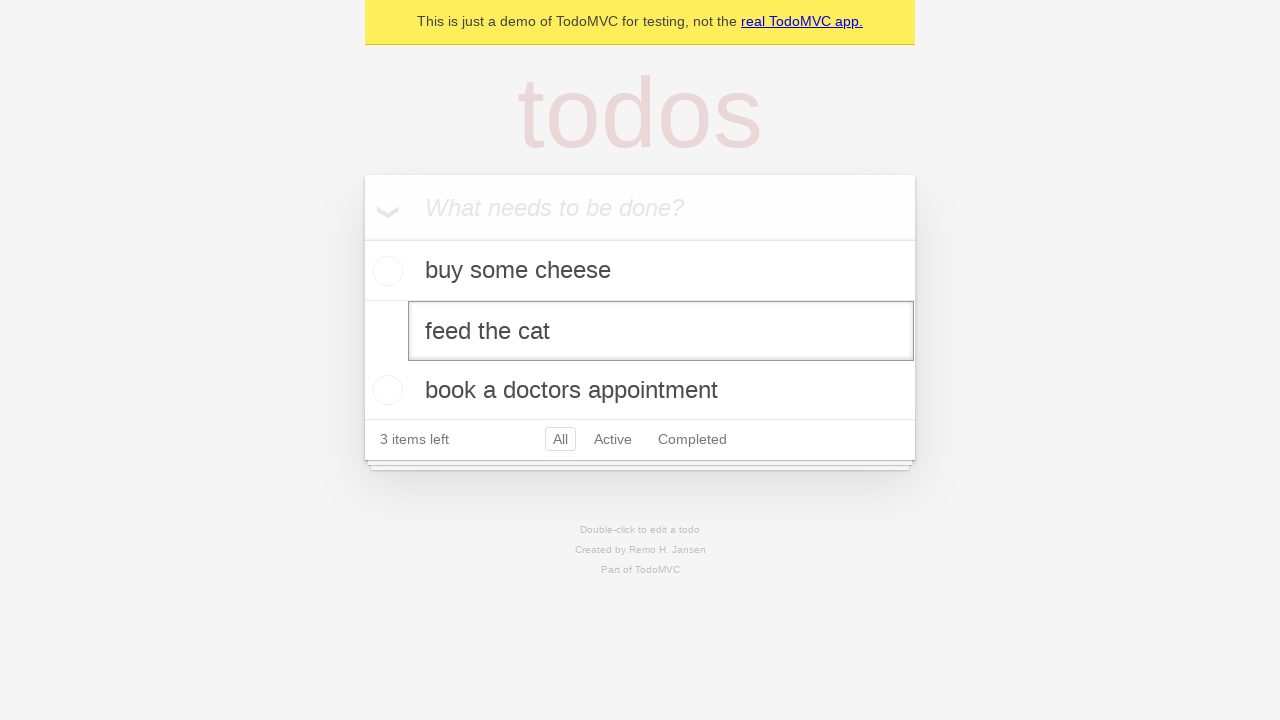

Filled edit field with new todo text 'buy some sausages' on internal:testid=[data-testid="todo-item"s] >> nth=1 >> internal:role=textbox[nam
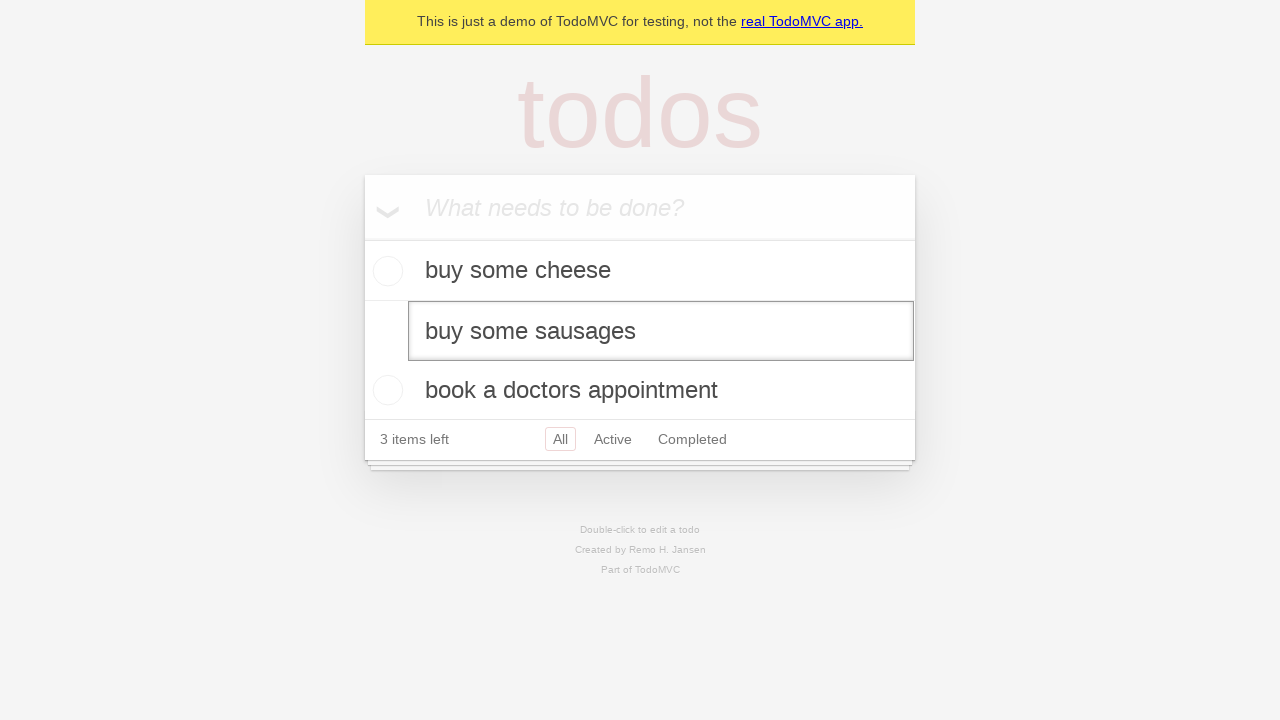

Pressed Enter to confirm the edited todo item on internal:testid=[data-testid="todo-item"s] >> nth=1 >> internal:role=textbox[nam
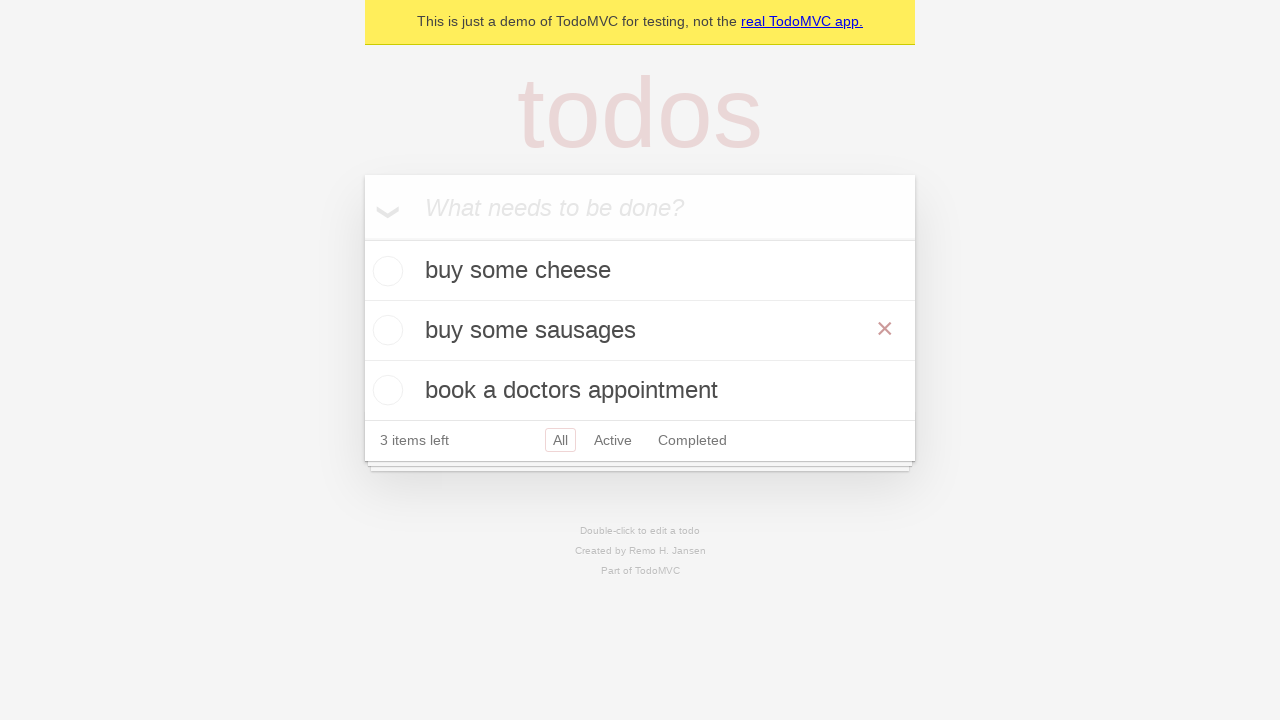

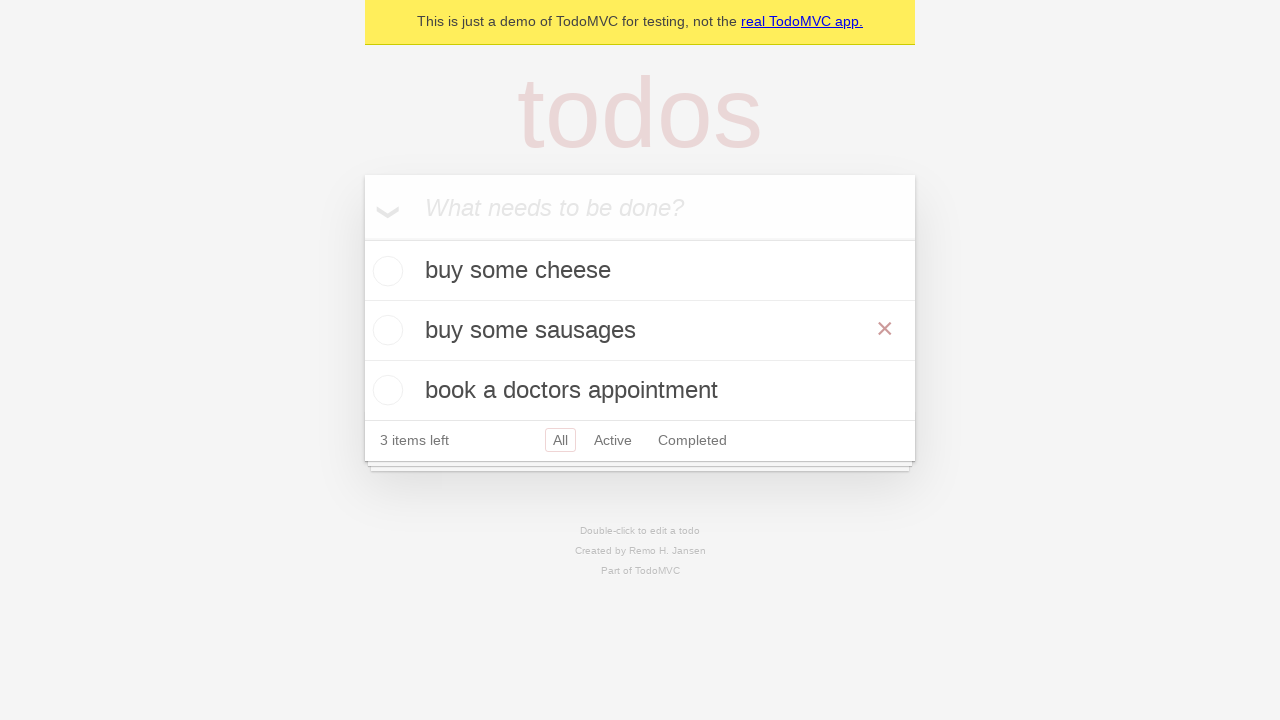